Tests different button click interactions on DemoQA including double-click, right-click (context click), and regular click actions

Starting URL: https://demoqa.com/buttons

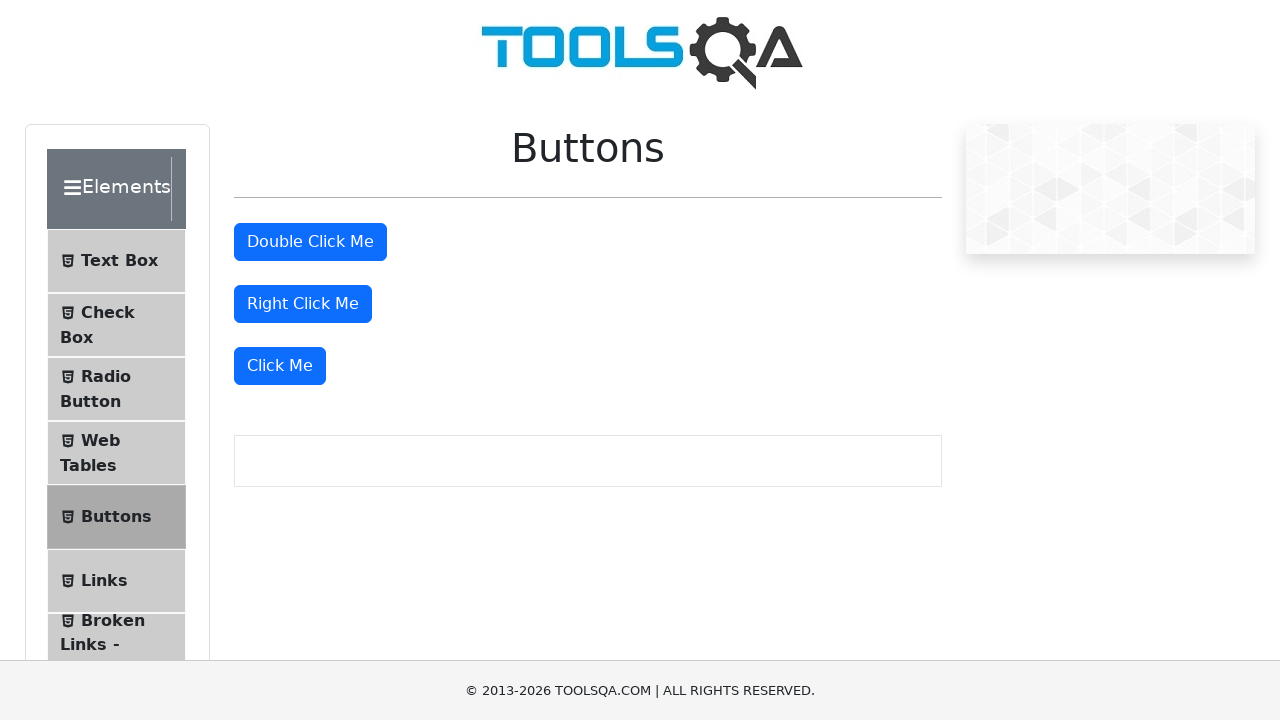

Double-clicked the double click button at (310, 242) on #doubleClickBtn
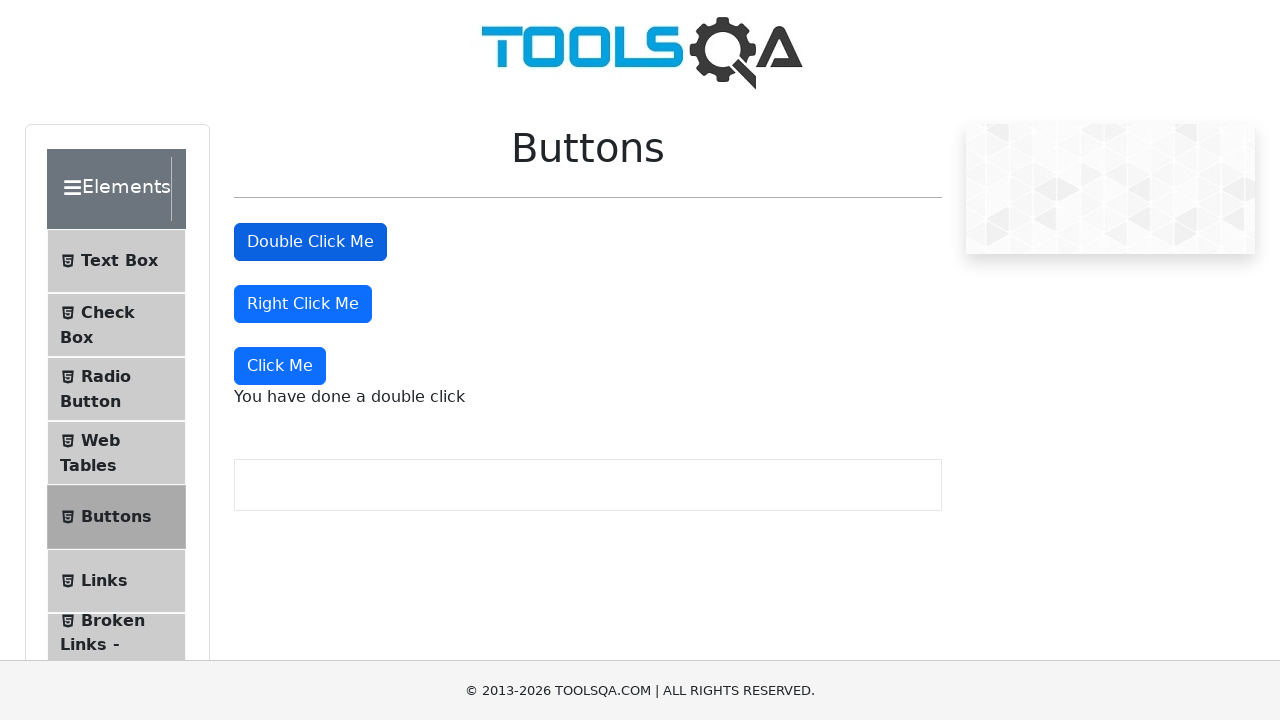

Right-clicked the right click button at (303, 304) on #rightClickBtn
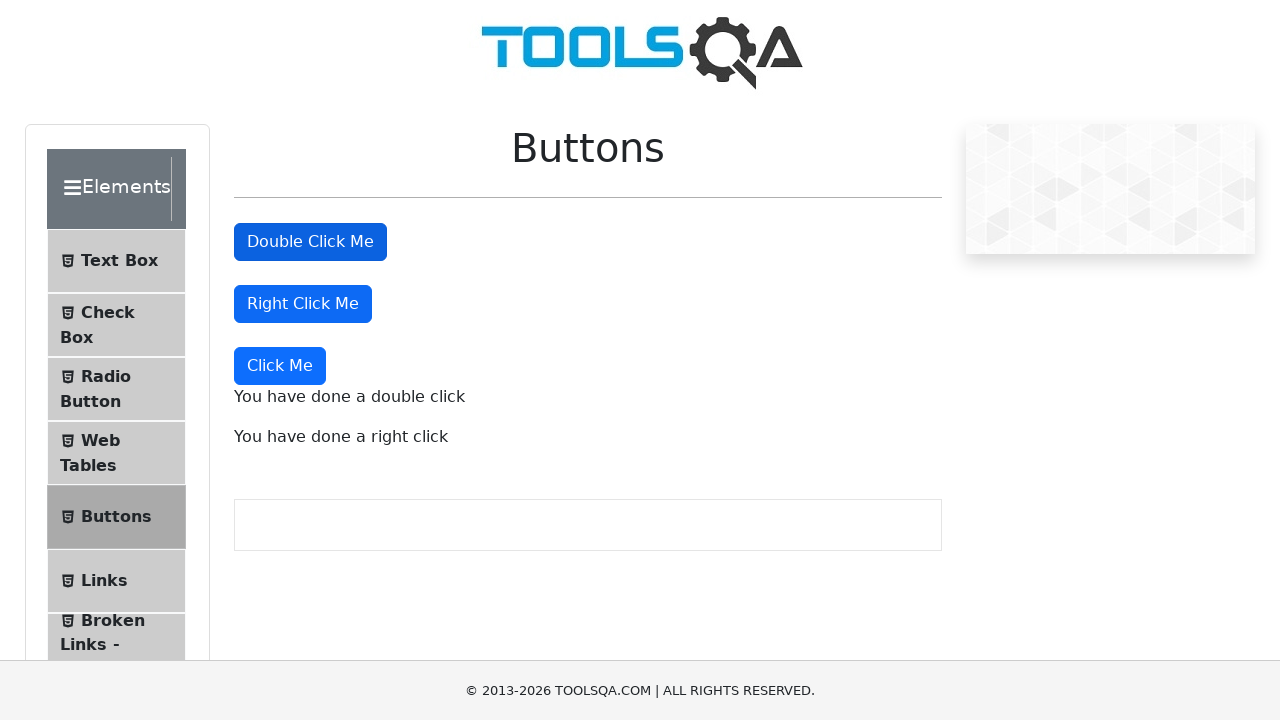

Clicked the third 'Click Me' button at (280, 366) on (//button[contains(text(),'Click Me')])[3]
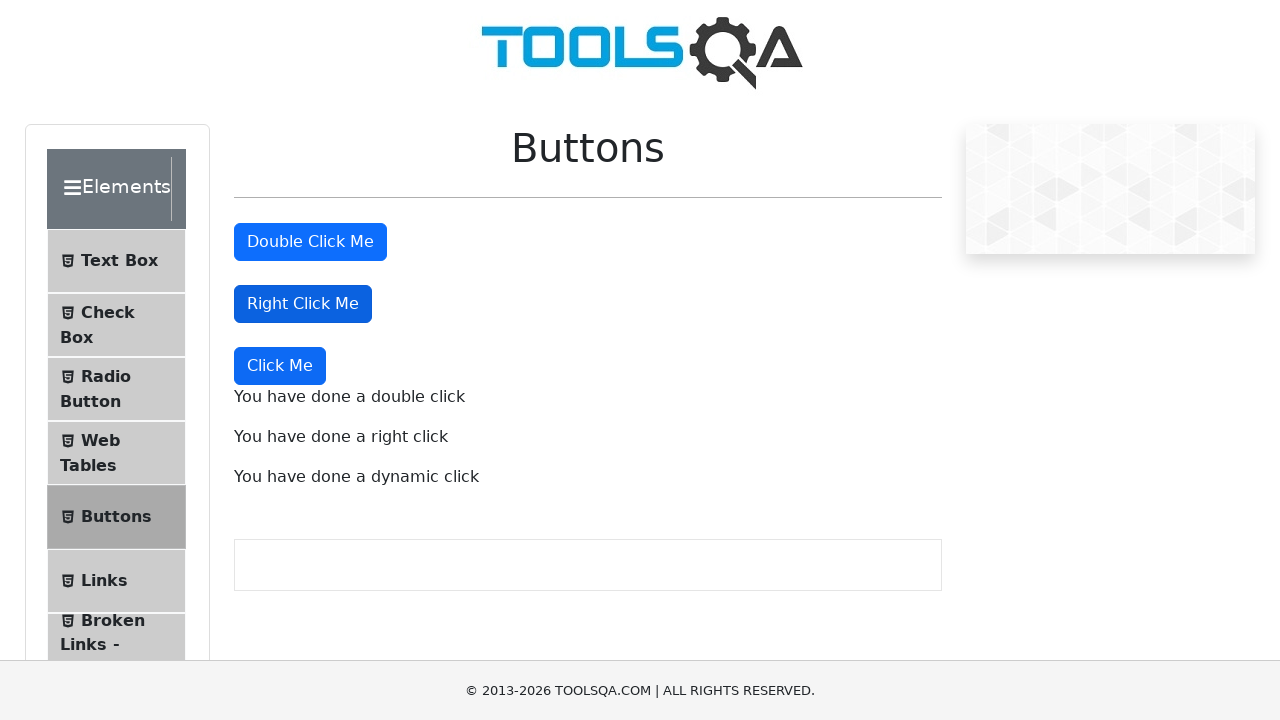

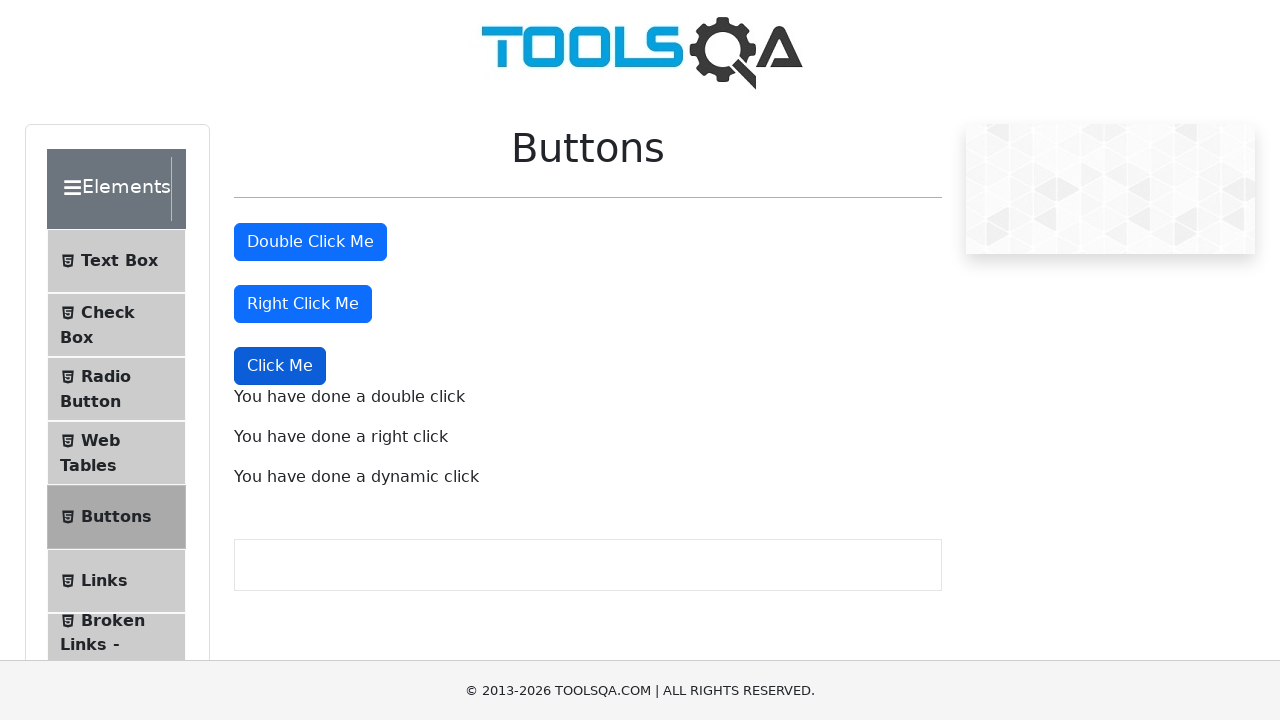